Tests the contact form functionality on Demoblaze by navigating to the contact page, filling in email, name, and message fields, submitting the form, and verifying the success alert message.

Starting URL: https://www.demoblaze.com/

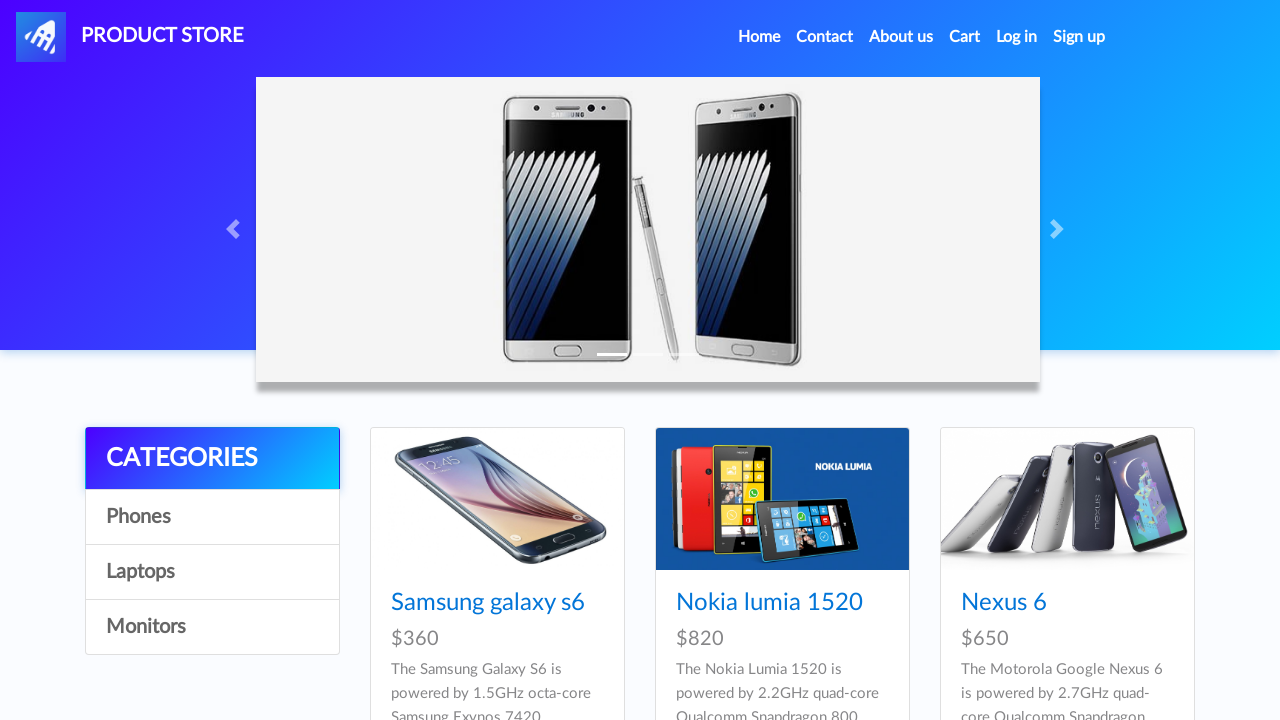

Clicked Contact link in navigation at (825, 37) on a:has-text('Contact')
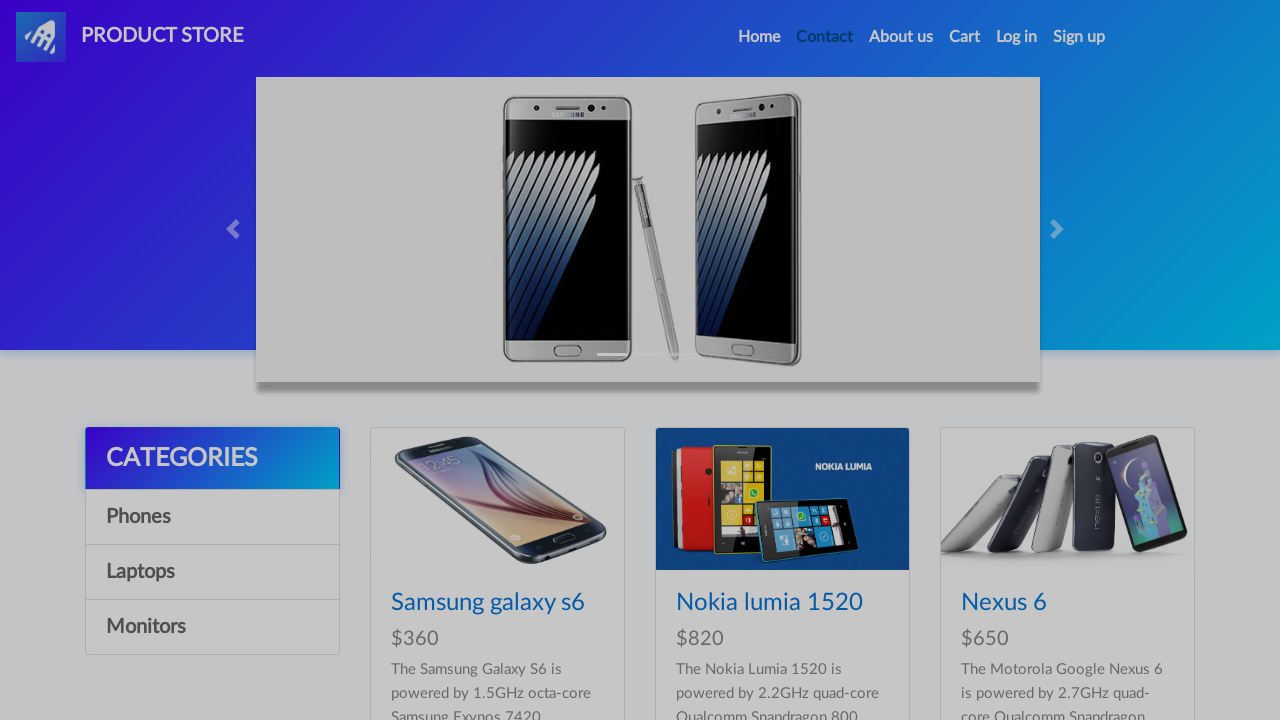

Contact modal appeared and is visible
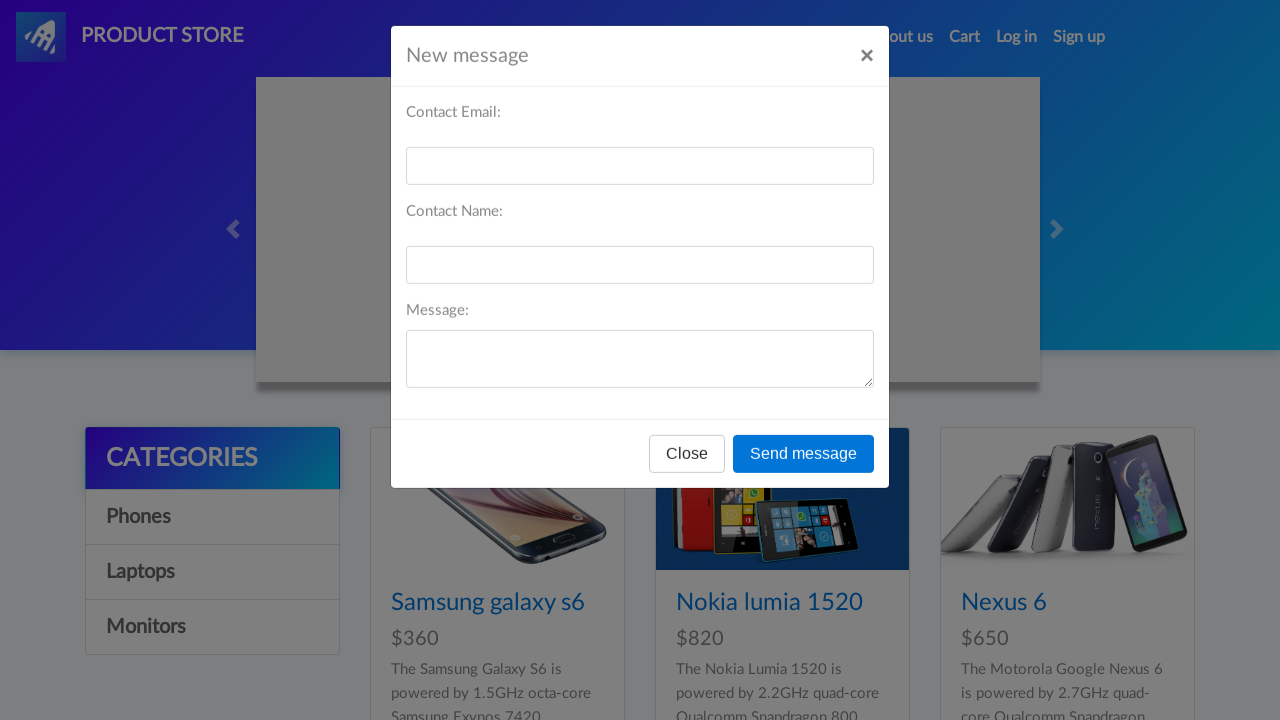

Filled email field with 'randomuser847@example.com' on #recipient-email
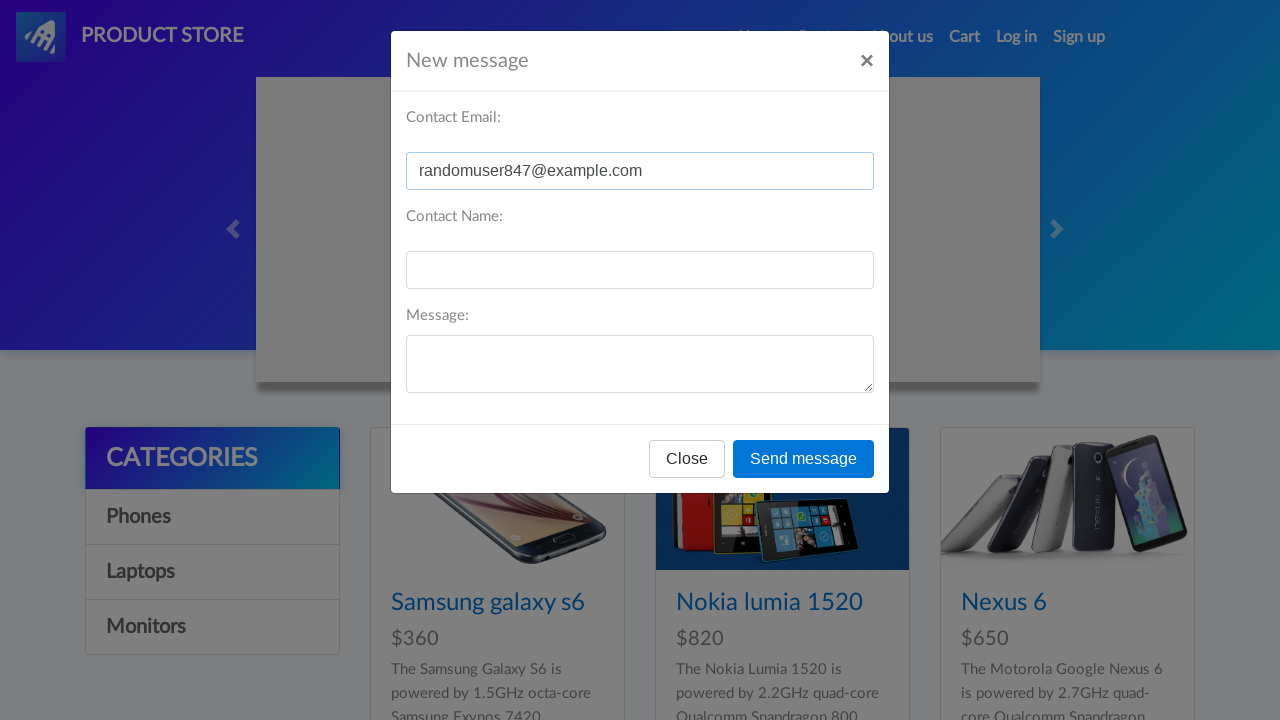

Filled name field with 'JohnTestUser92' on #recipient-name
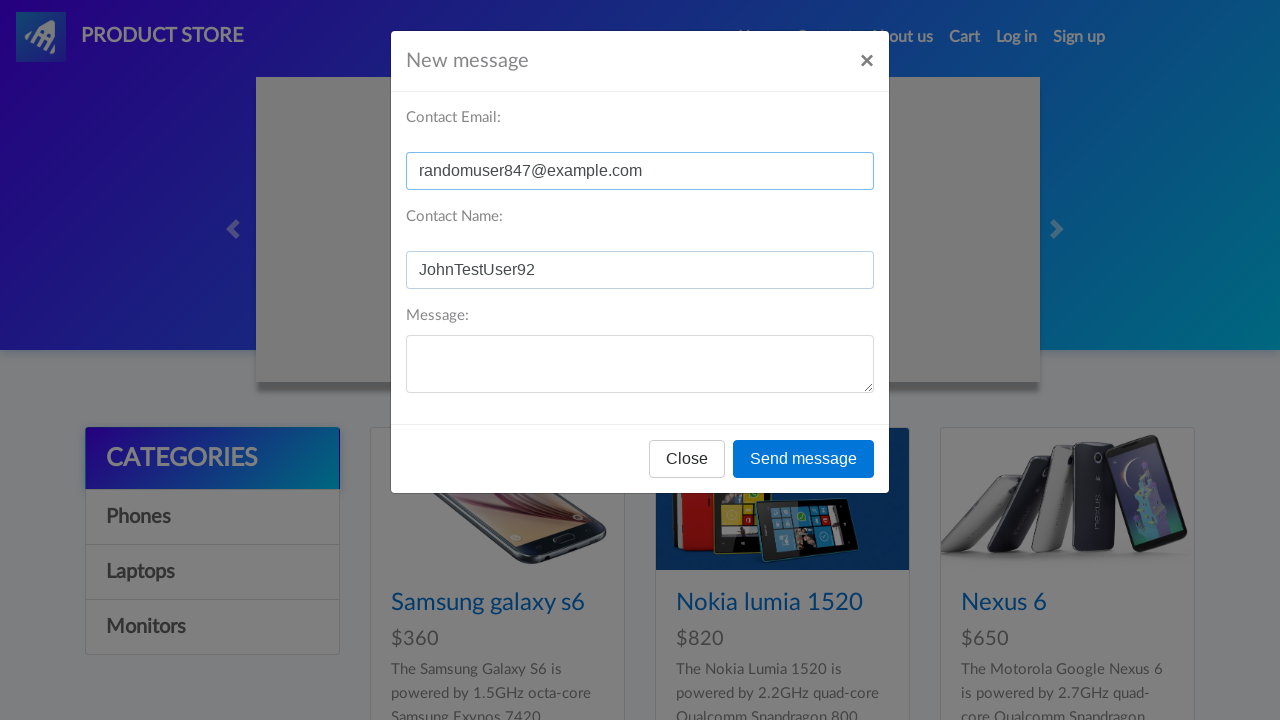

Filled message field with 'Halo komplain nih.......' on #message-text
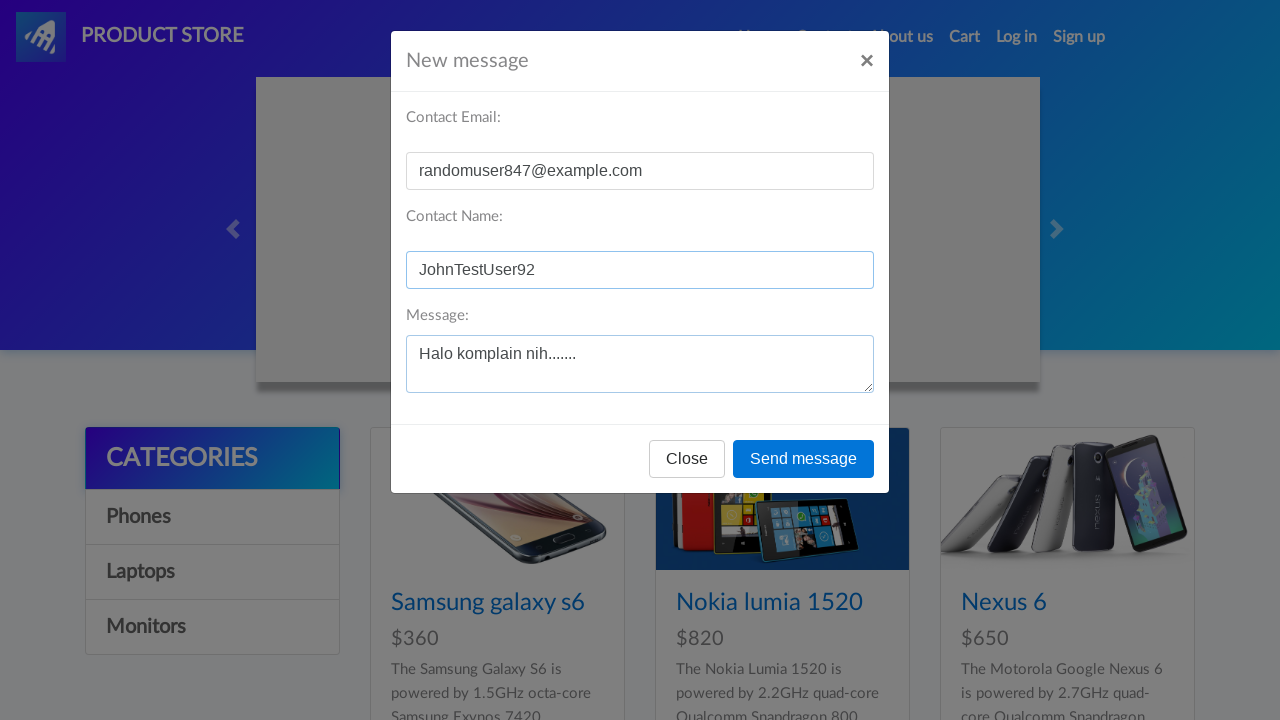

Clicked Send message button at (804, 459) on button:has-text('Send message')
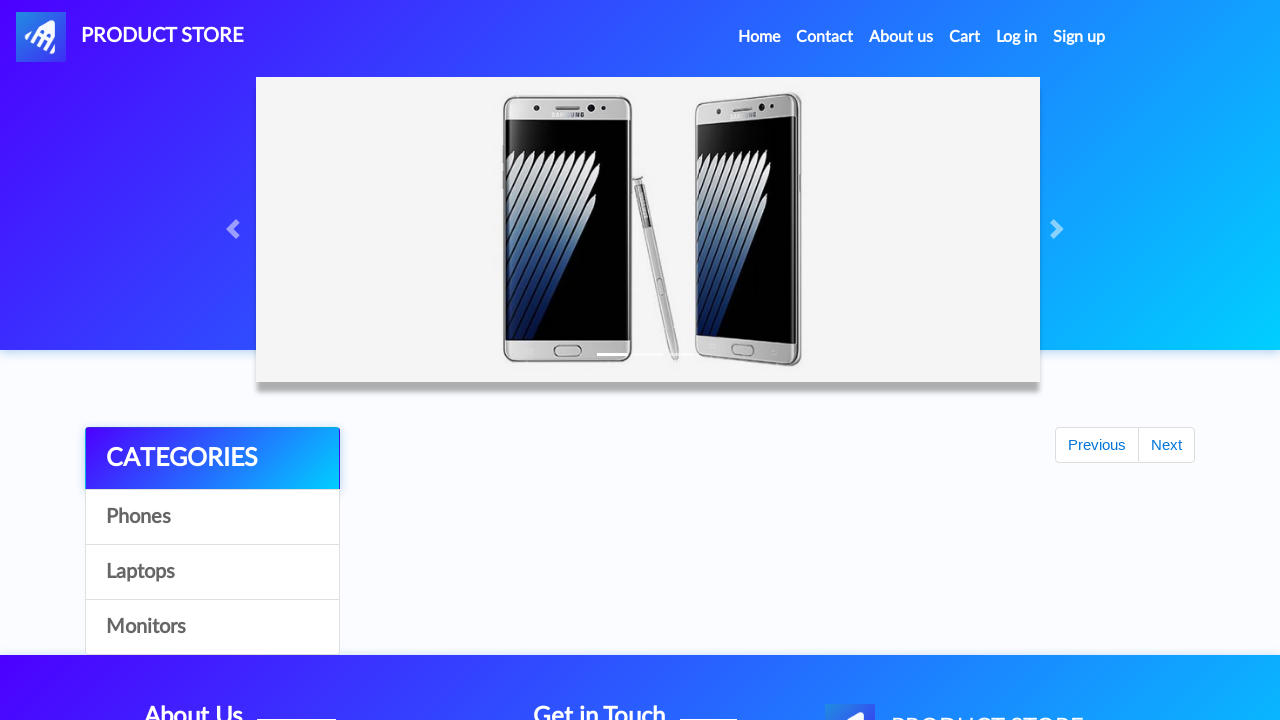

Accepted success alert dialog
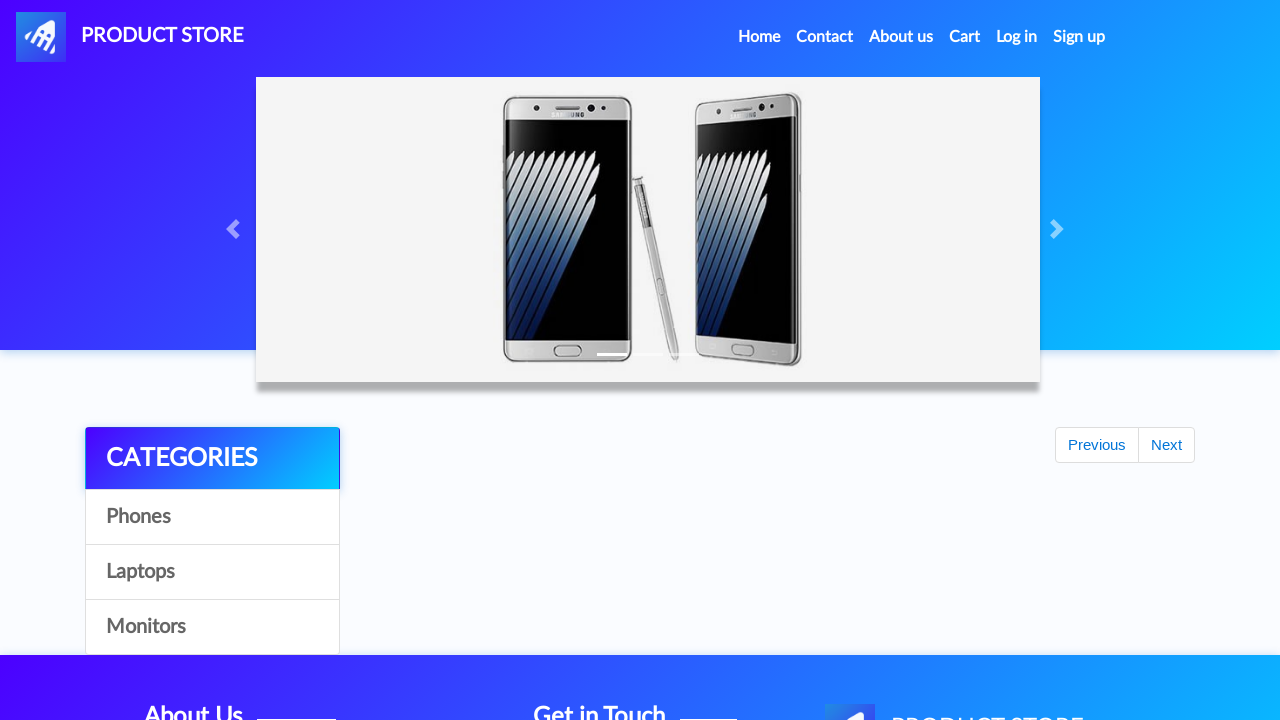

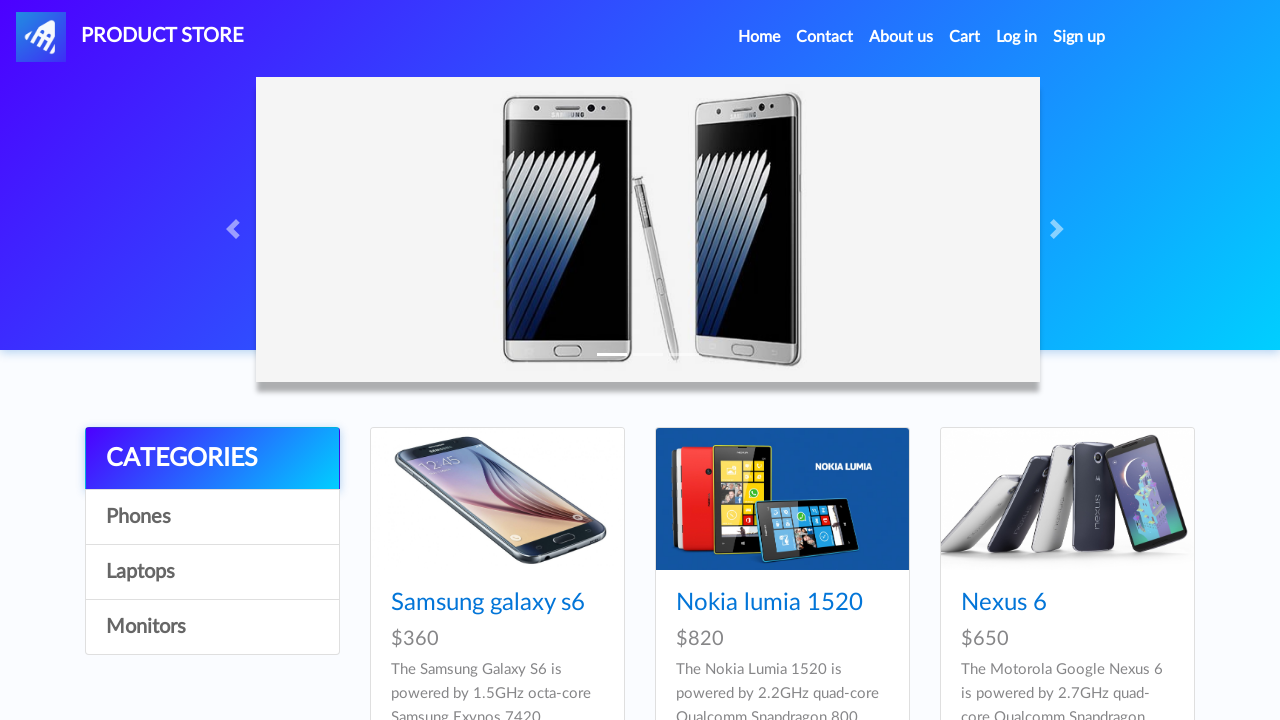